Tests jQuery UI nested menu navigation by hovering over parent menu items and clicking on various download options (PDF, CSV, Excel)

Starting URL: https://the-internet.herokuapp.com/jqueryui/menu

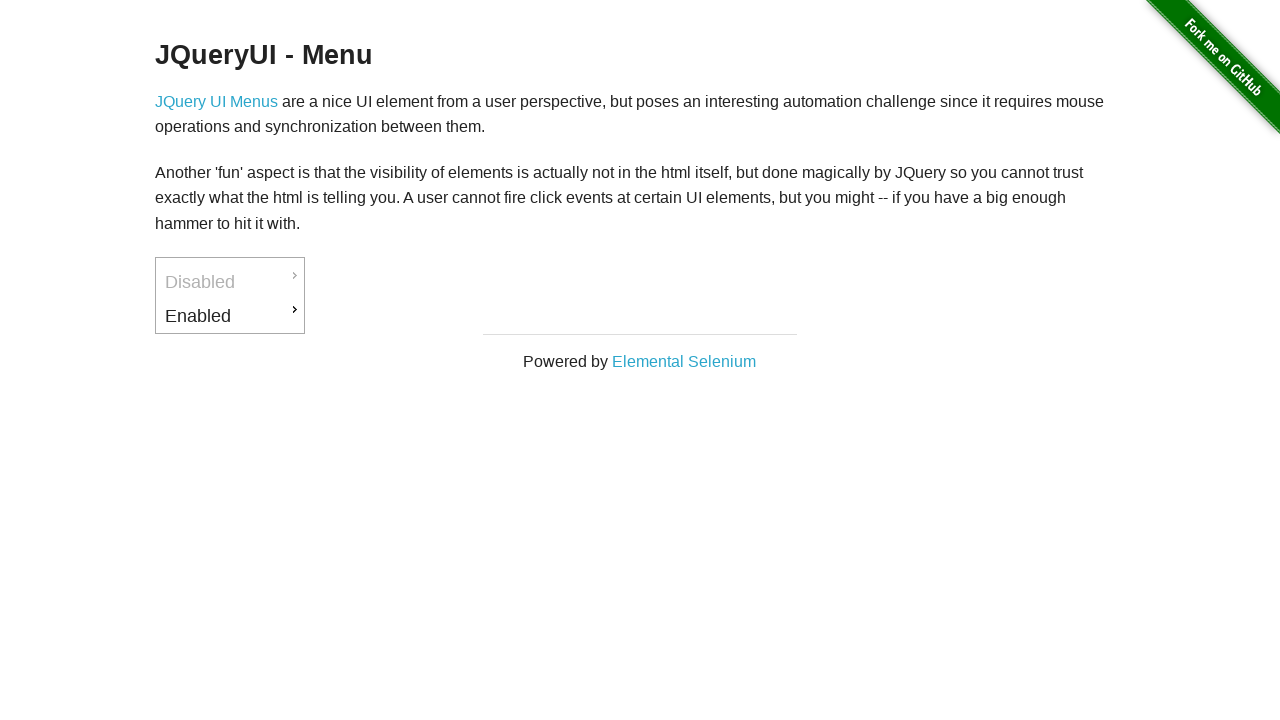

Located 'Enabled' menu item
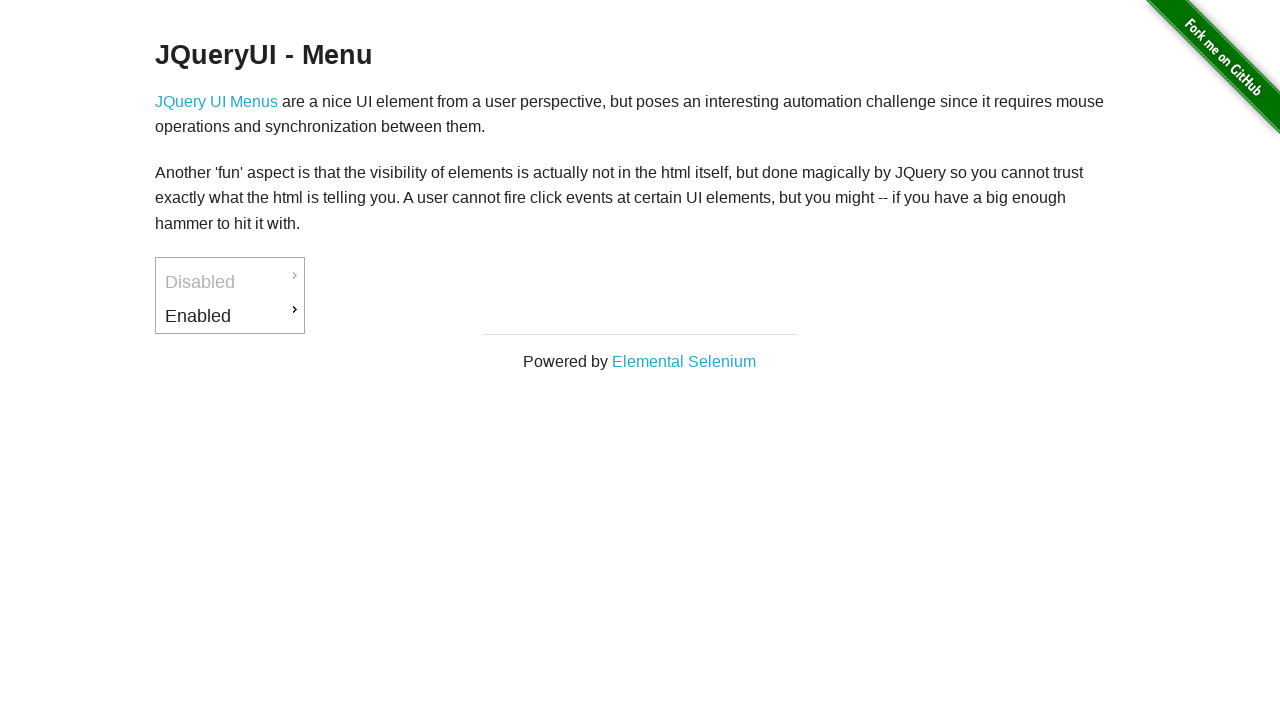

Hovered over 'Enabled' menu item at (230, 316) on text=Enabled
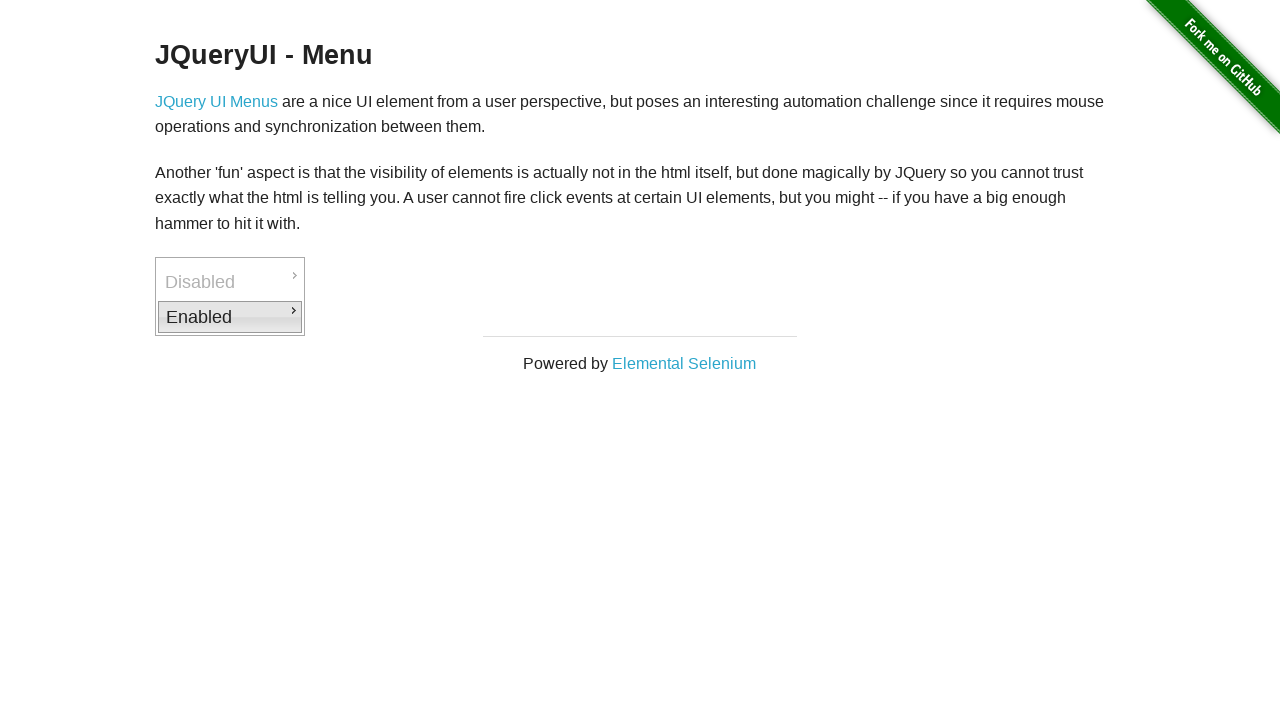

Hovered over 'Downloads' submenu at (376, 319) on text=Downloads
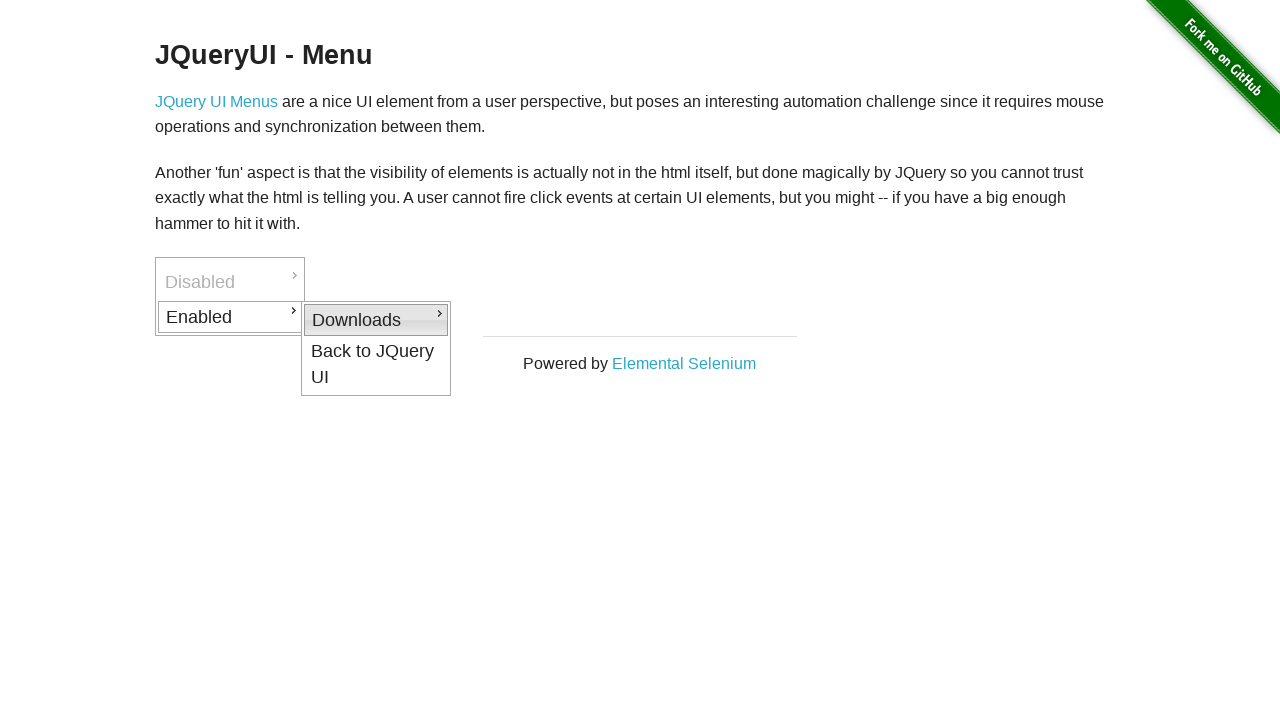

Clicked PDF download option at (522, 322) on text=PDF
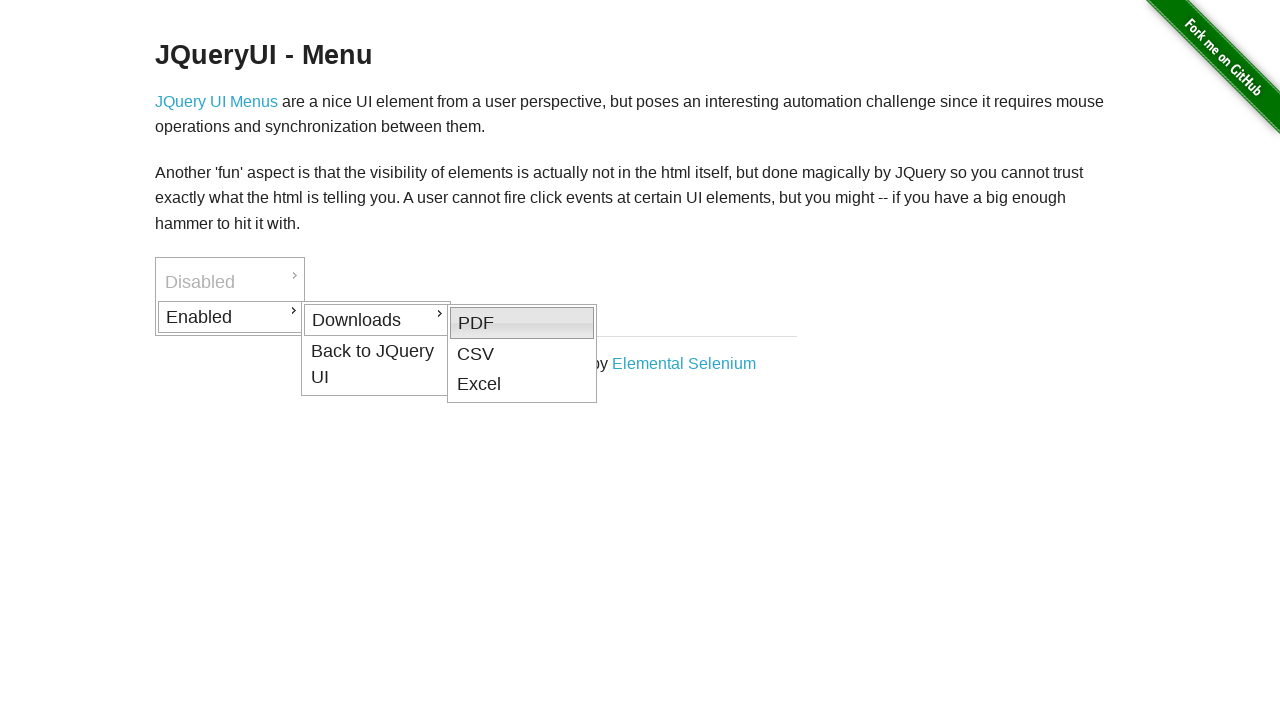

Reloaded page after PDF selection
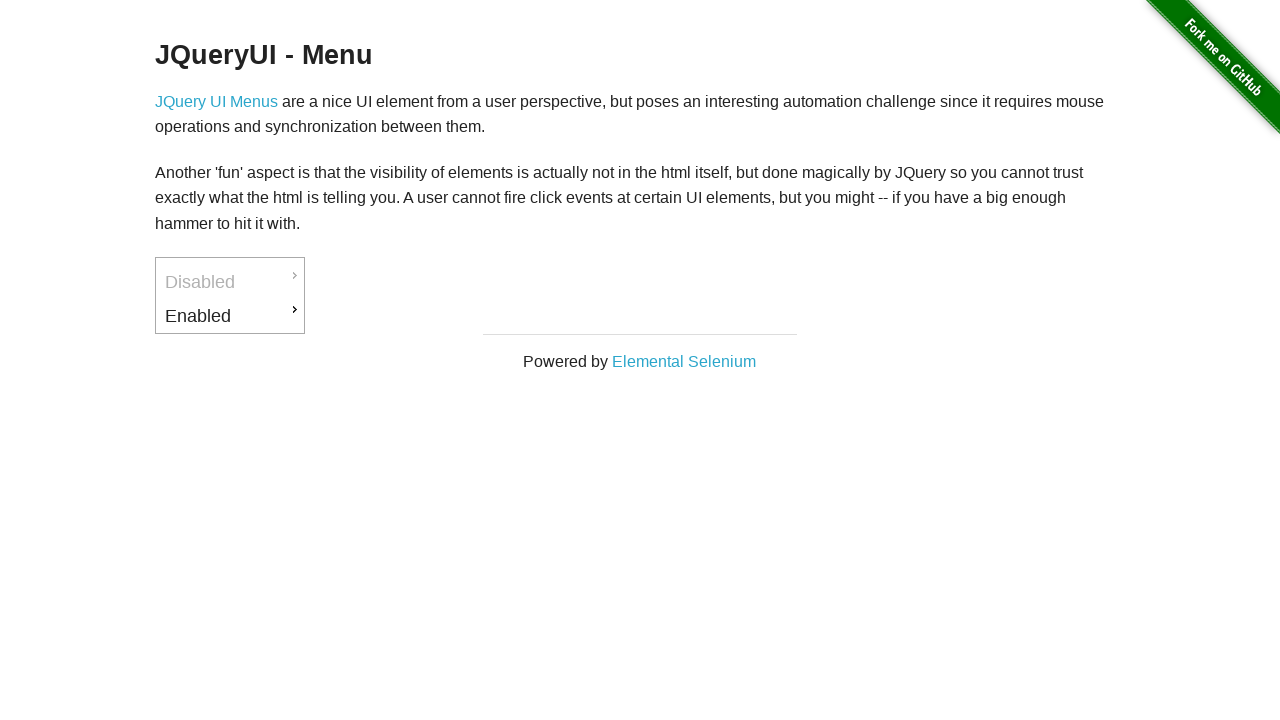

Hovered over 'Enabled' menu item at (230, 316) on text=Enabled
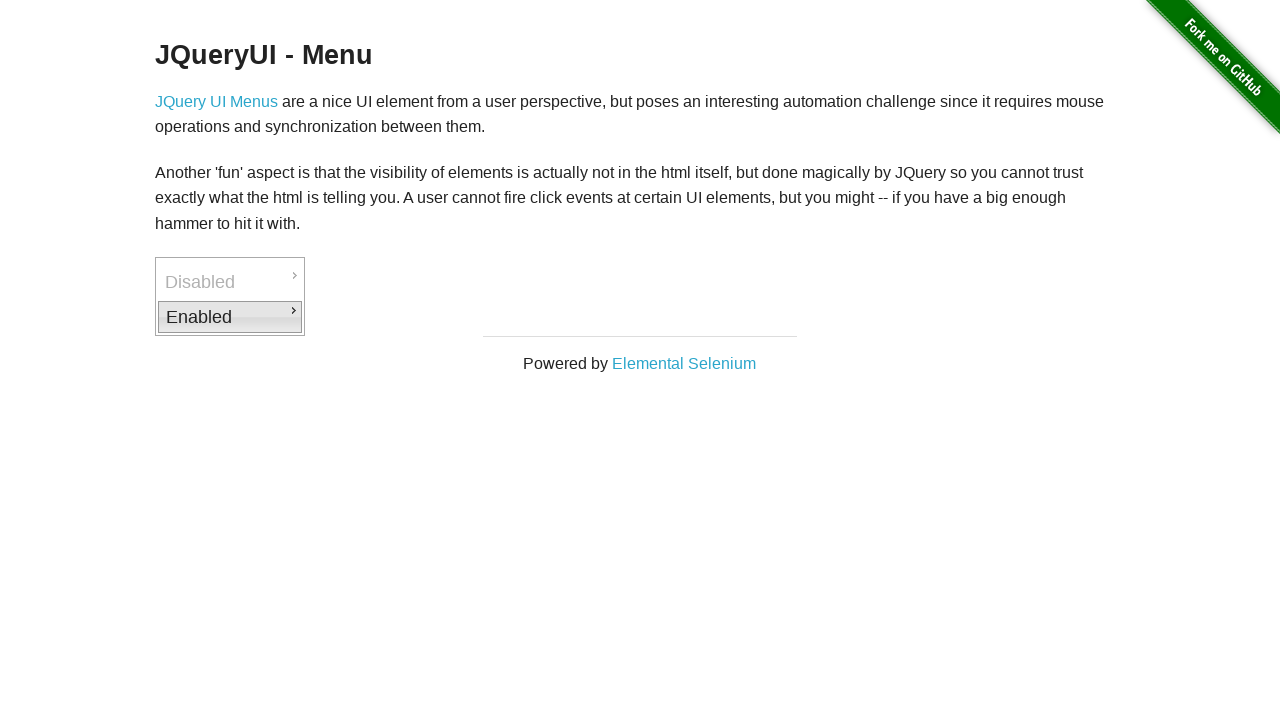

Hovered over 'Downloads' submenu at (376, 319) on text=Downloads
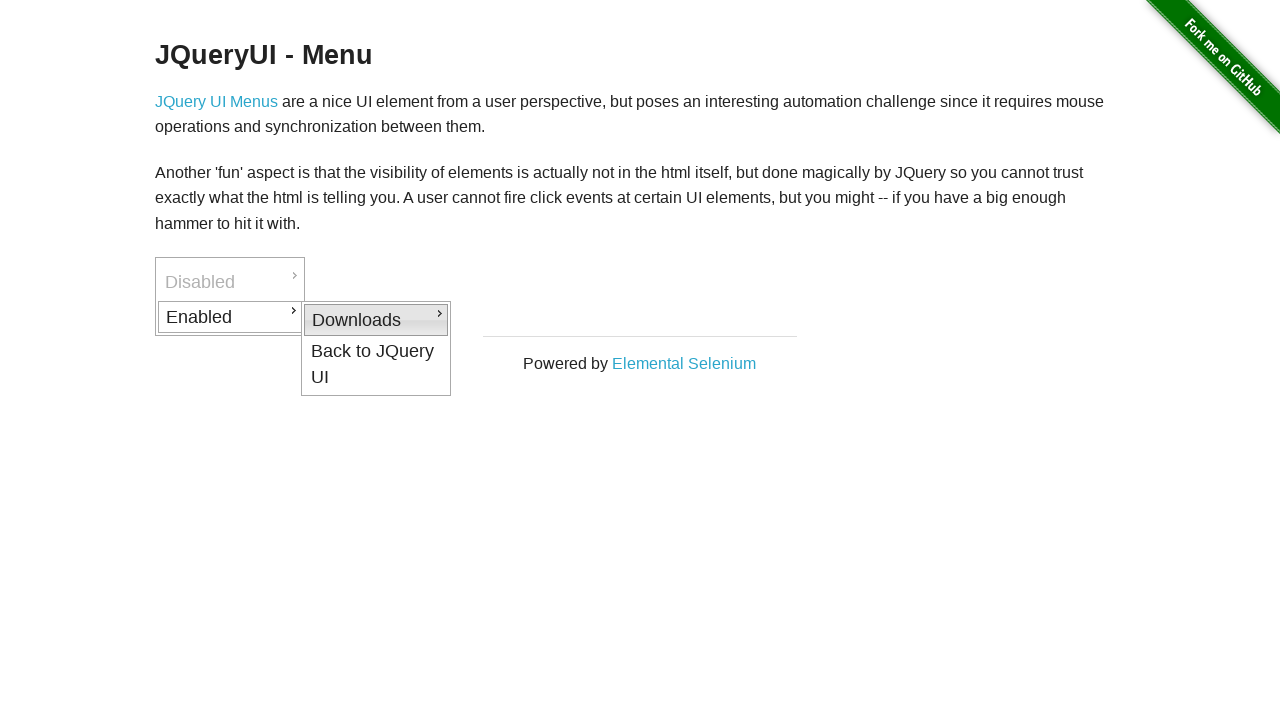

Clicked CSV download option at (522, 352) on text=CSV
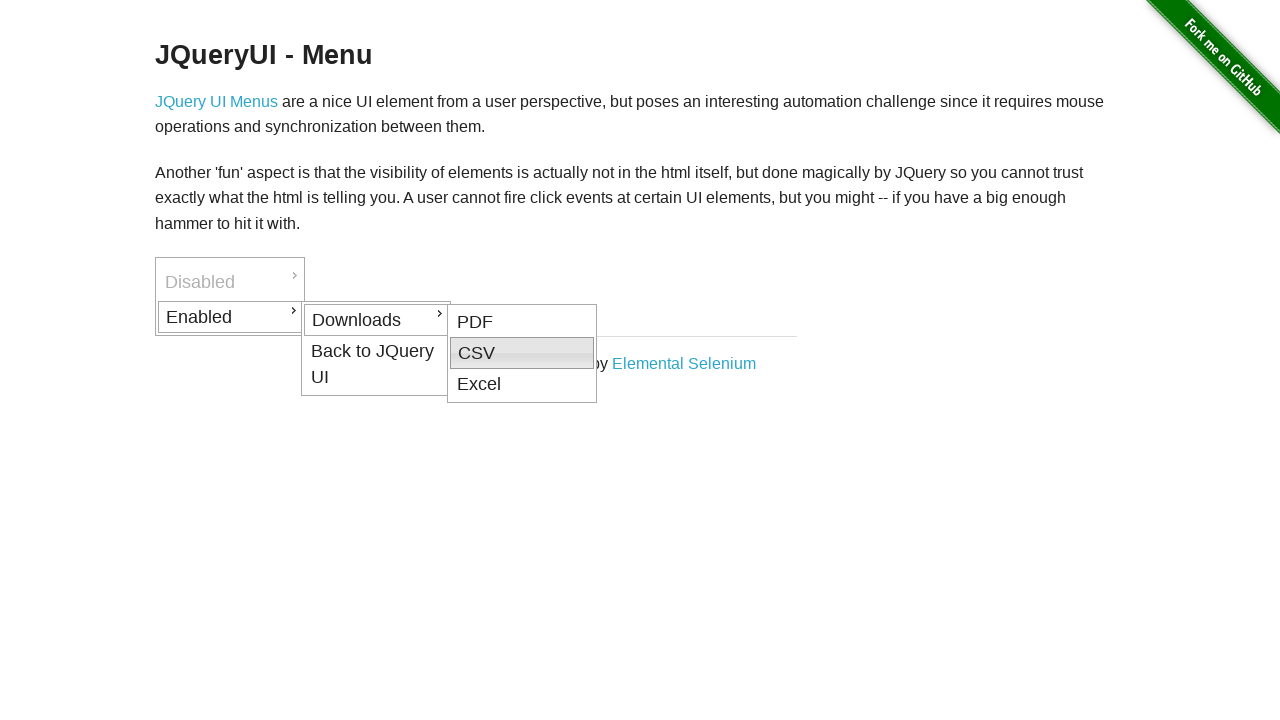

Reloaded page after CSV selection
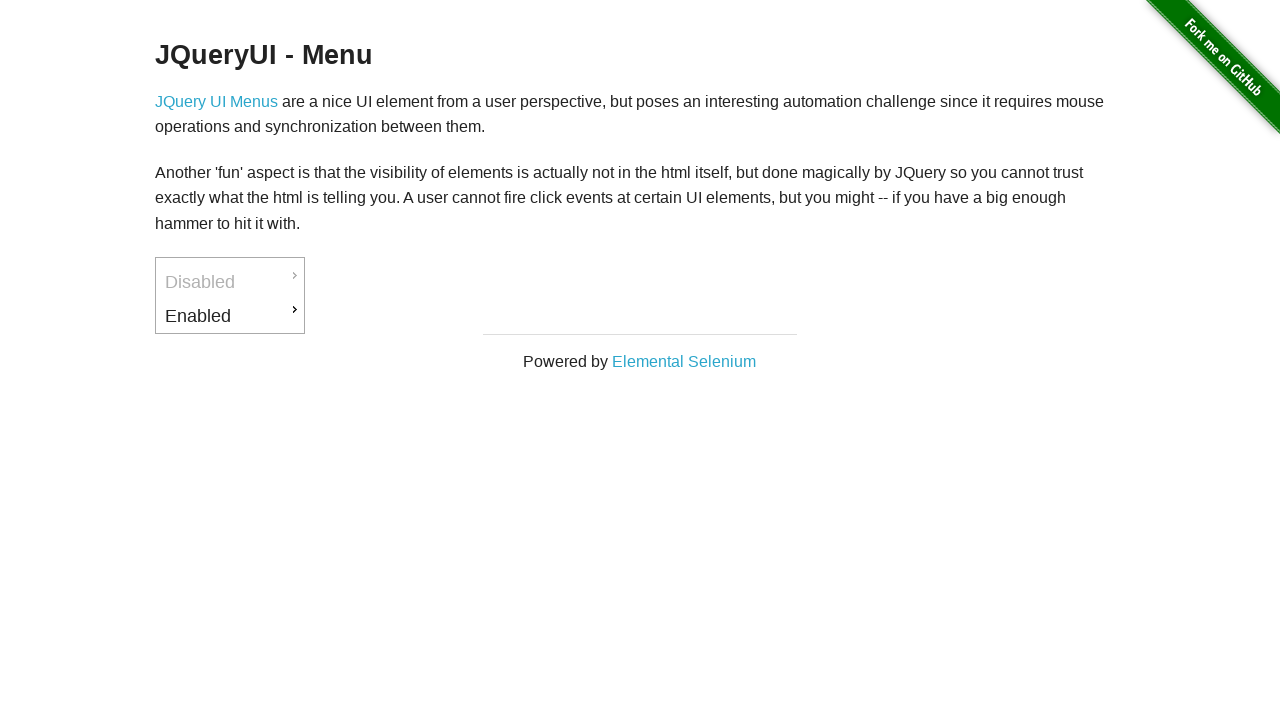

Hovered over 'Enabled' menu item at (230, 316) on text=Enabled
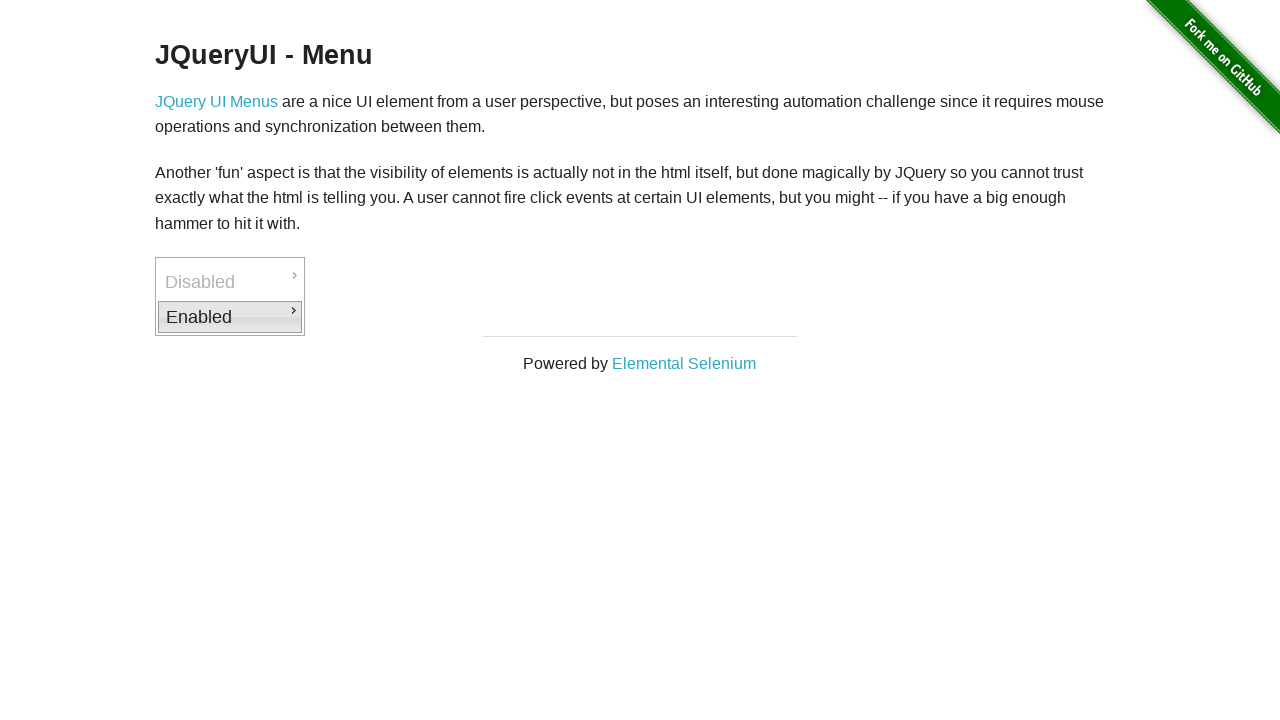

Hovered over 'Downloads' submenu at (376, 319) on text=Downloads
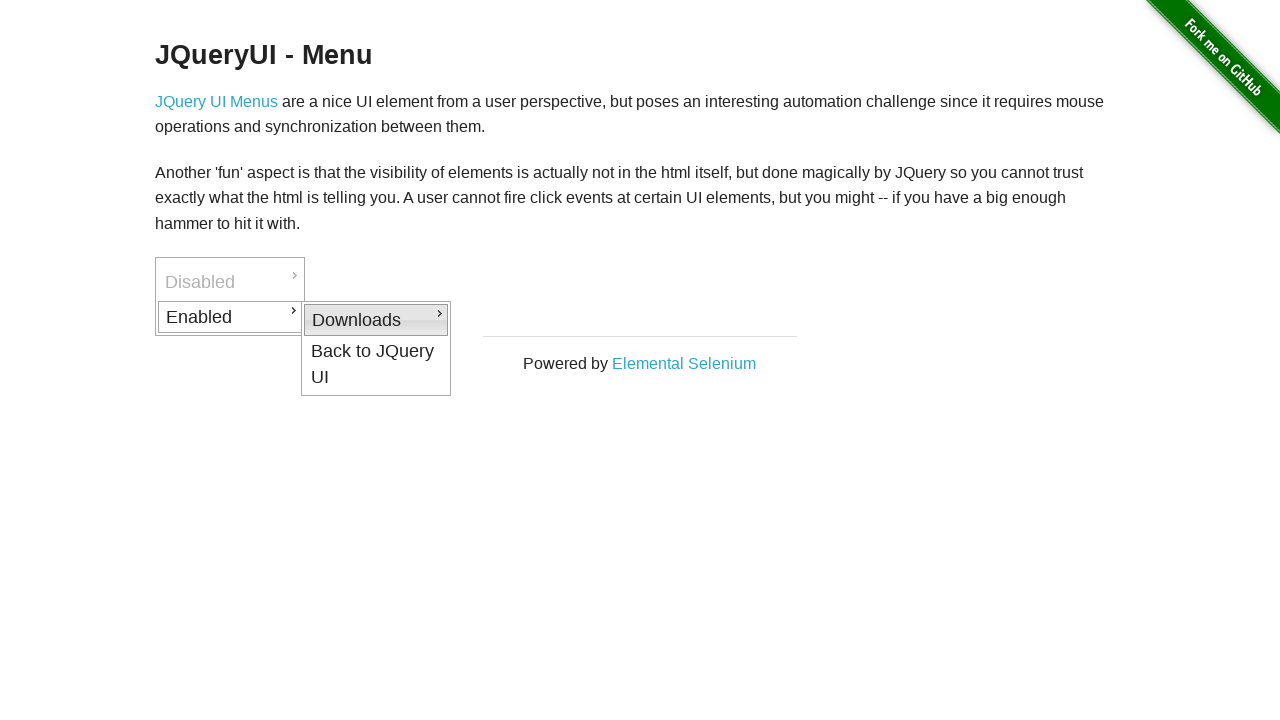

Clicked Excel download option at (522, 383) on text=Excel
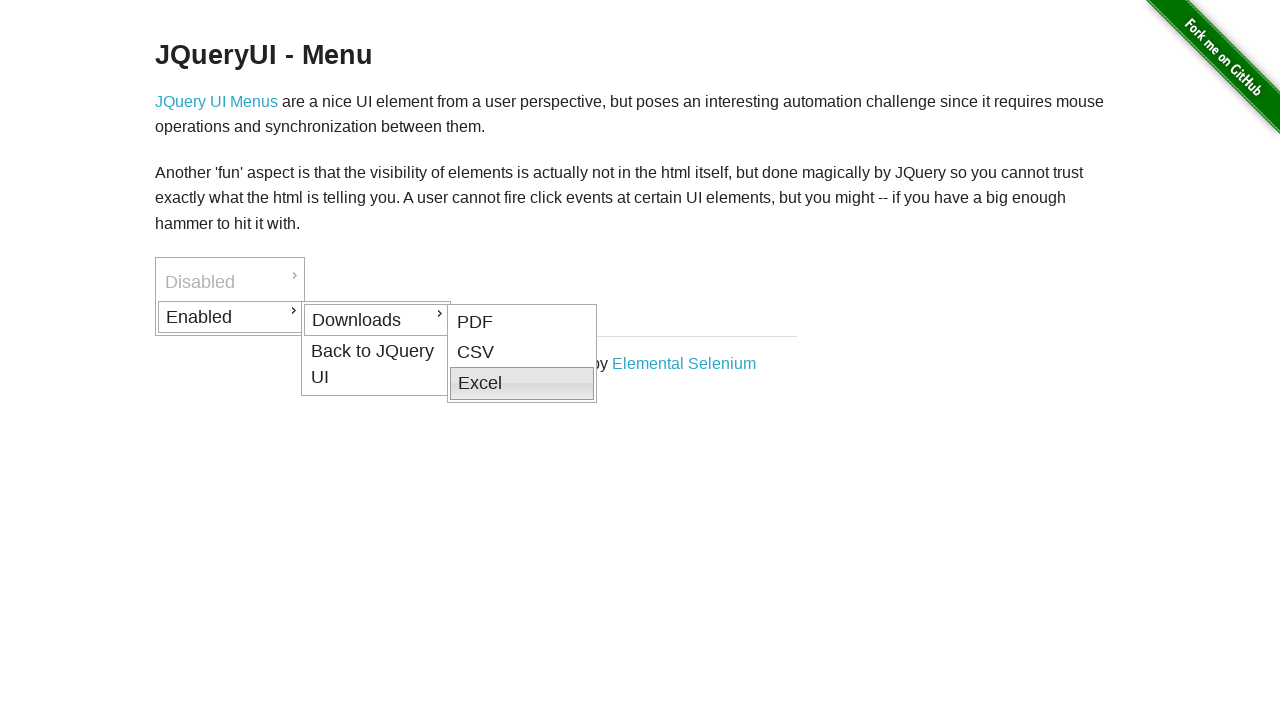

Reloaded page after Excel selection
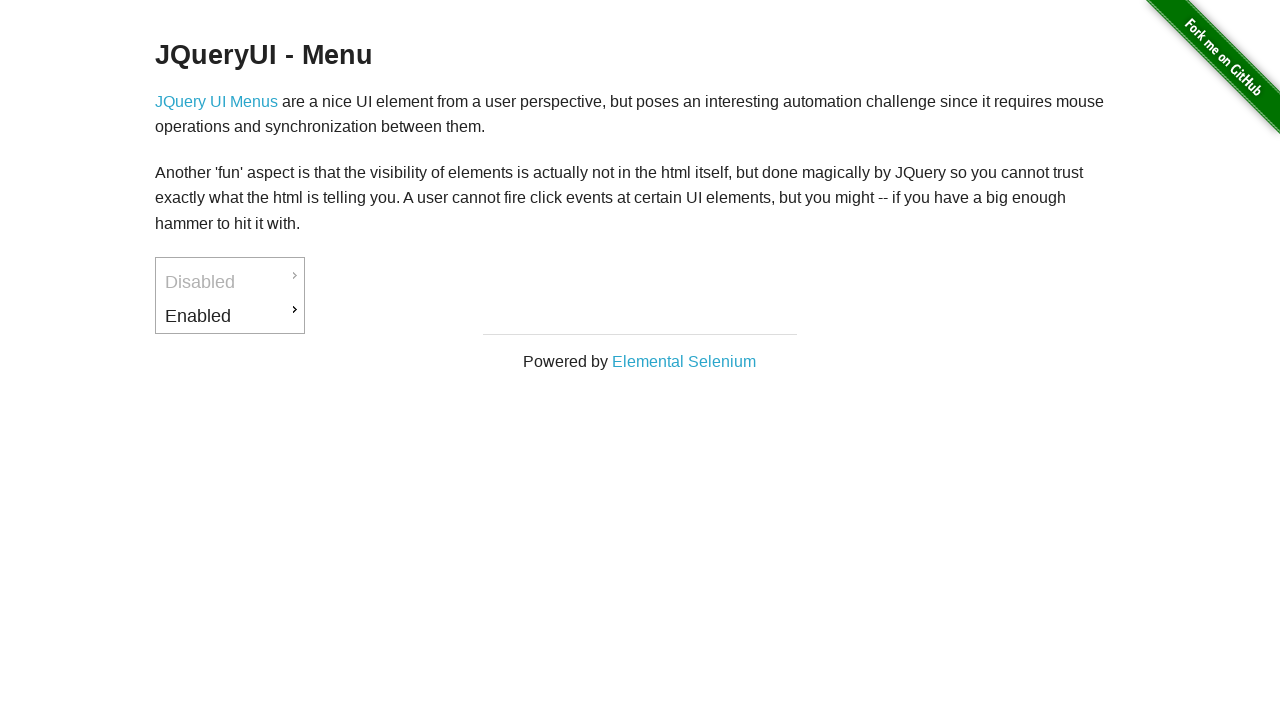

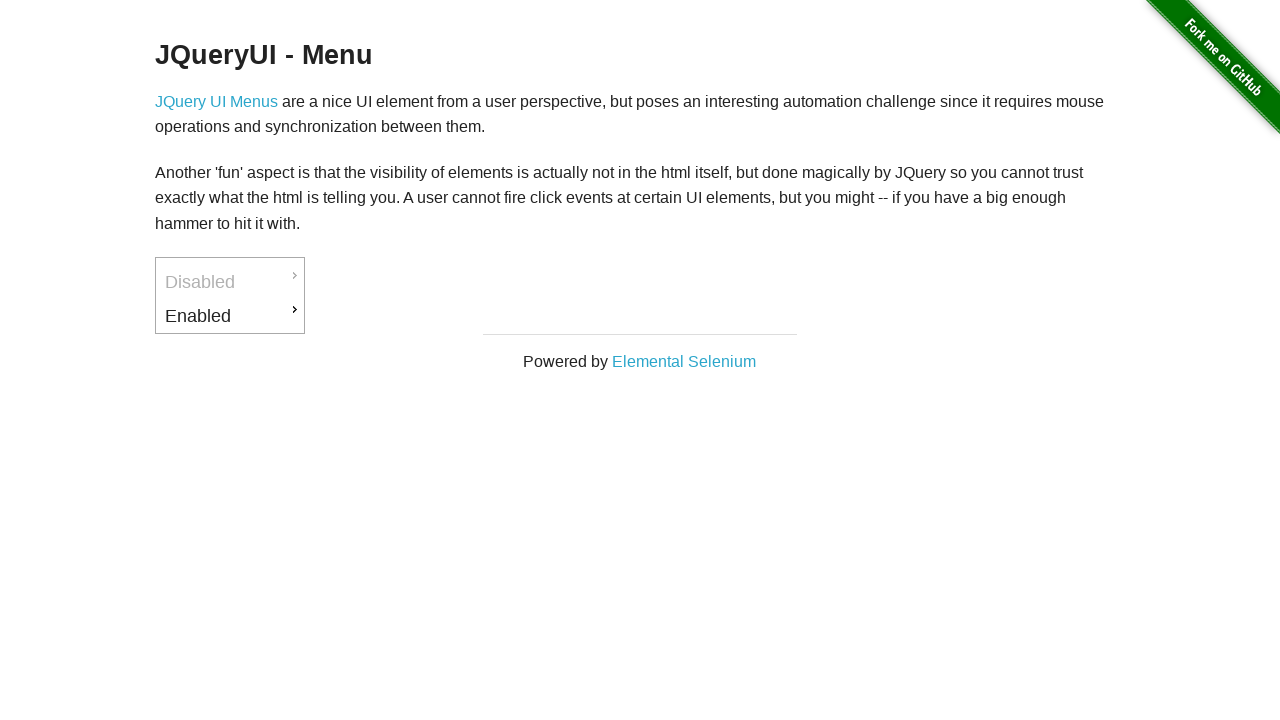